Tests the ESPN NFL player statistics page by interacting with the season dropdown filter to change the displayed statistics view

Starting URL: https://www.espn.com/nfl/stats/player

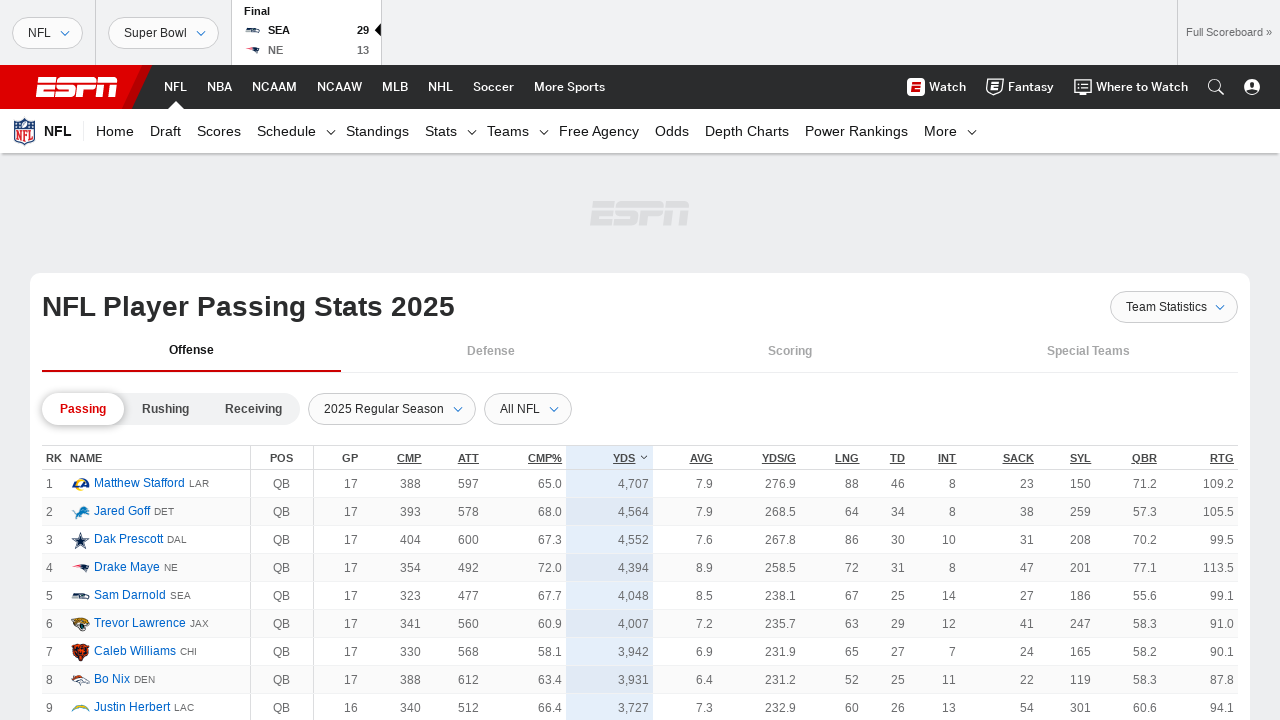

Waited for main page container to load
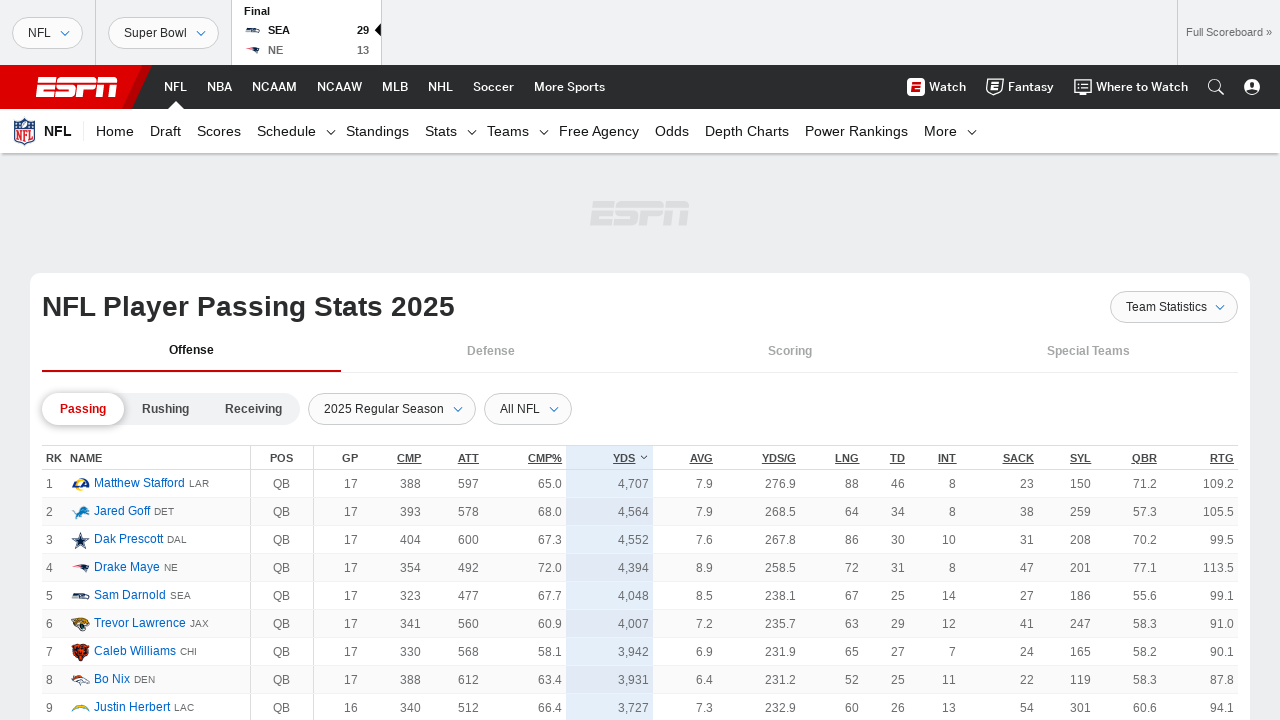

Located the season dropdown filter container
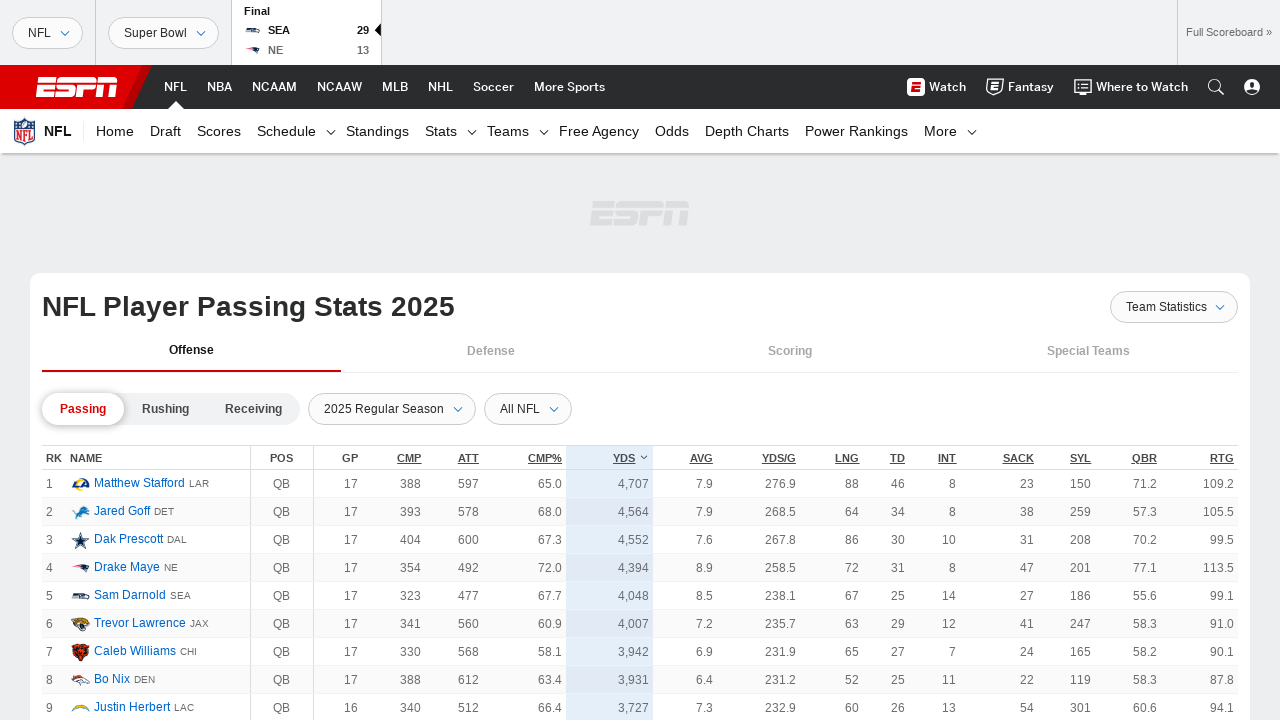

Located the season select element
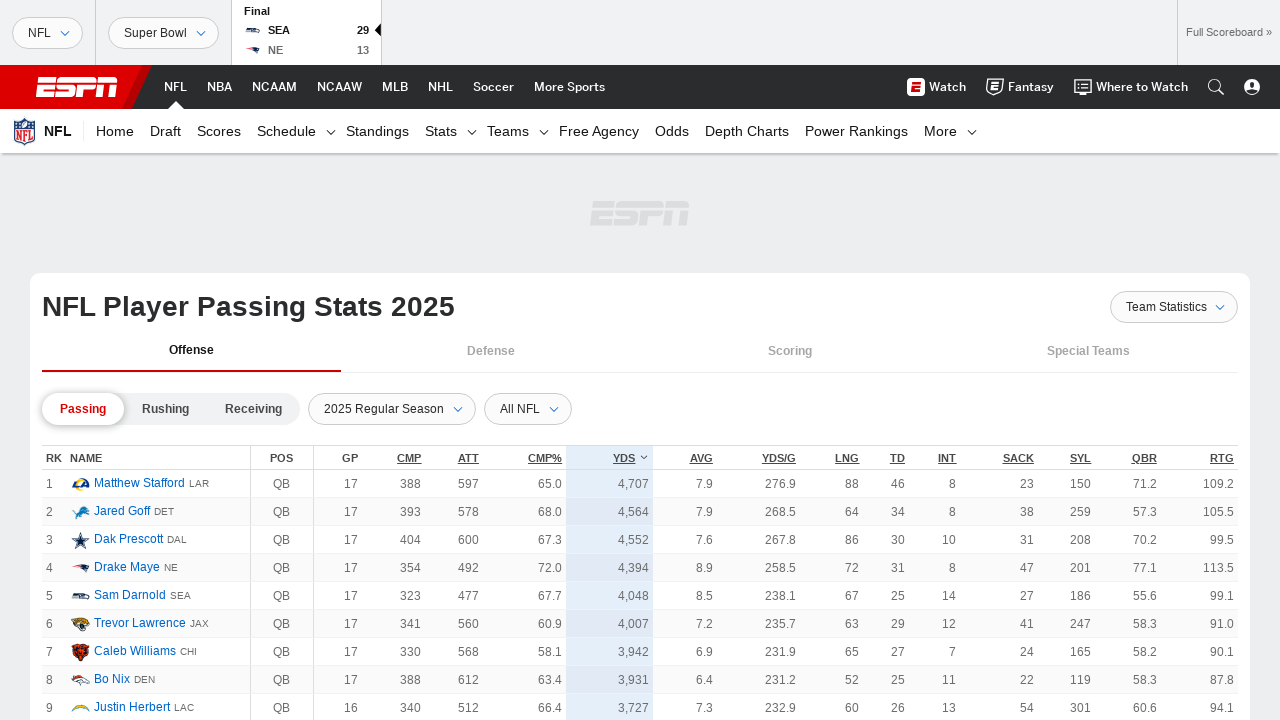

Selected 2022 regular season from dropdown on #fittPageContainer >> .dropdown.dropdown--md.mr3.mt2.mb3.filters__seasonDropdown
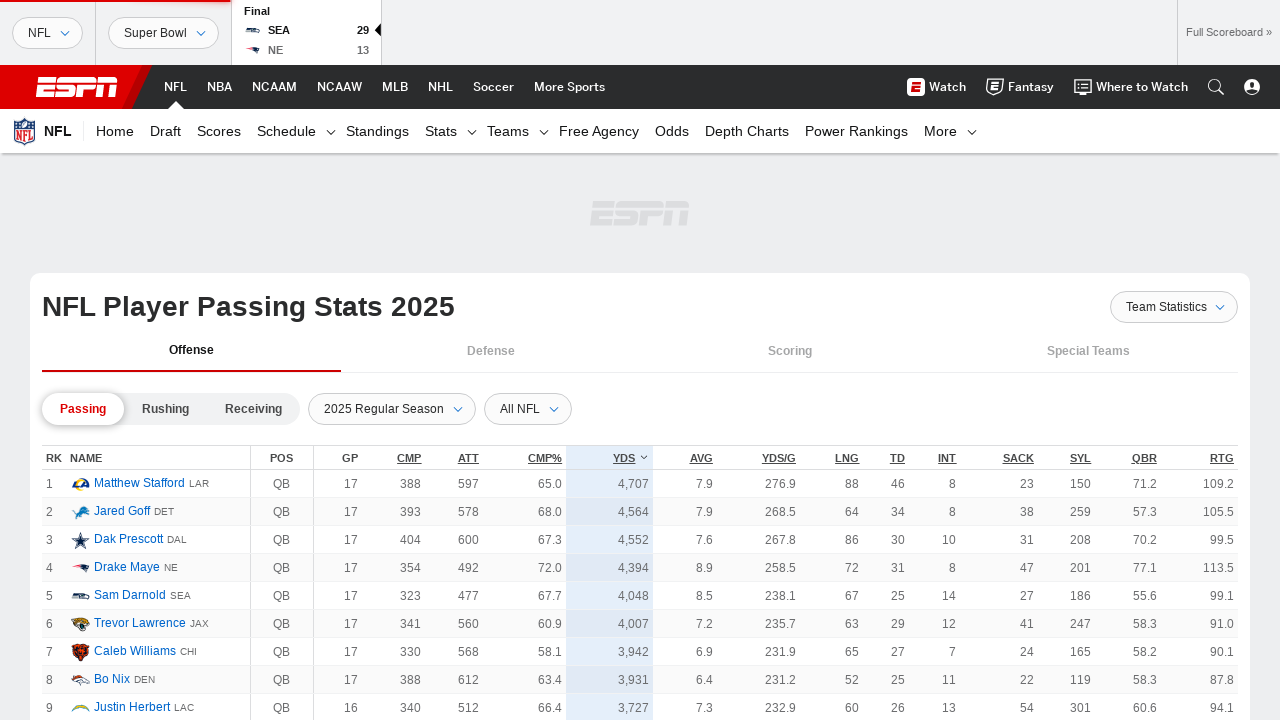

Waited 2 seconds for stats table to update
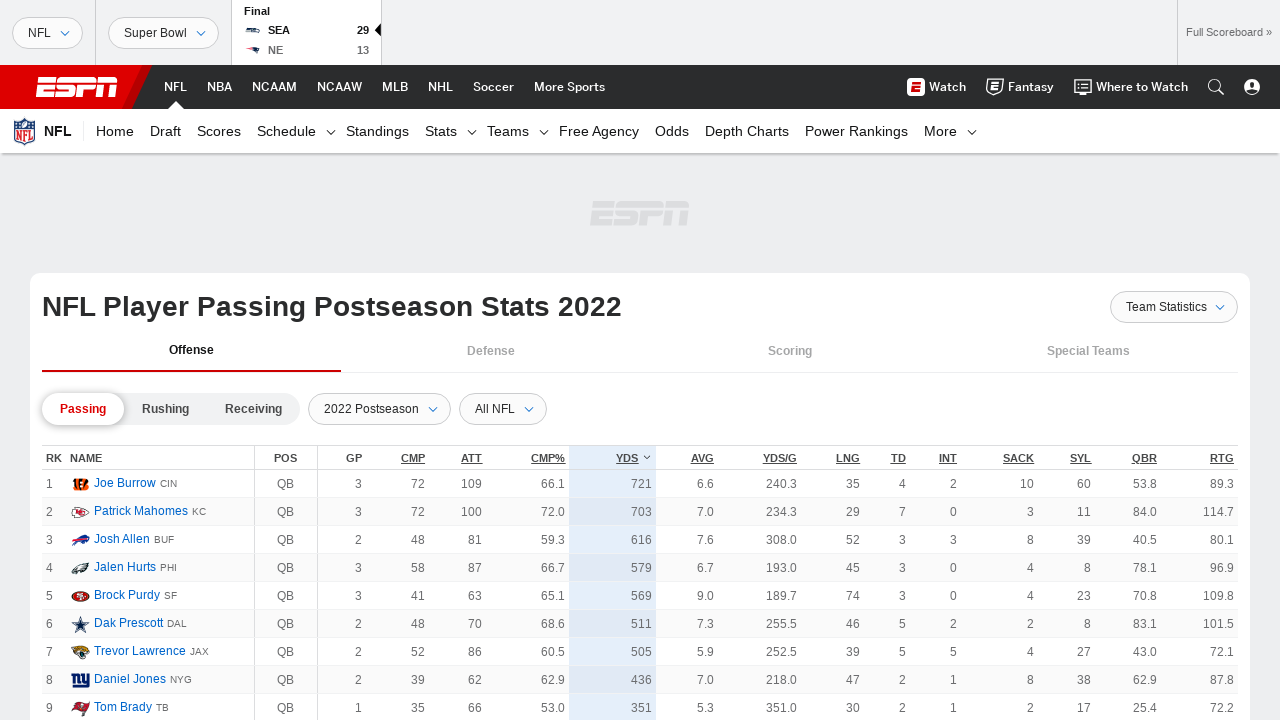

Verified responsive stats table is visible
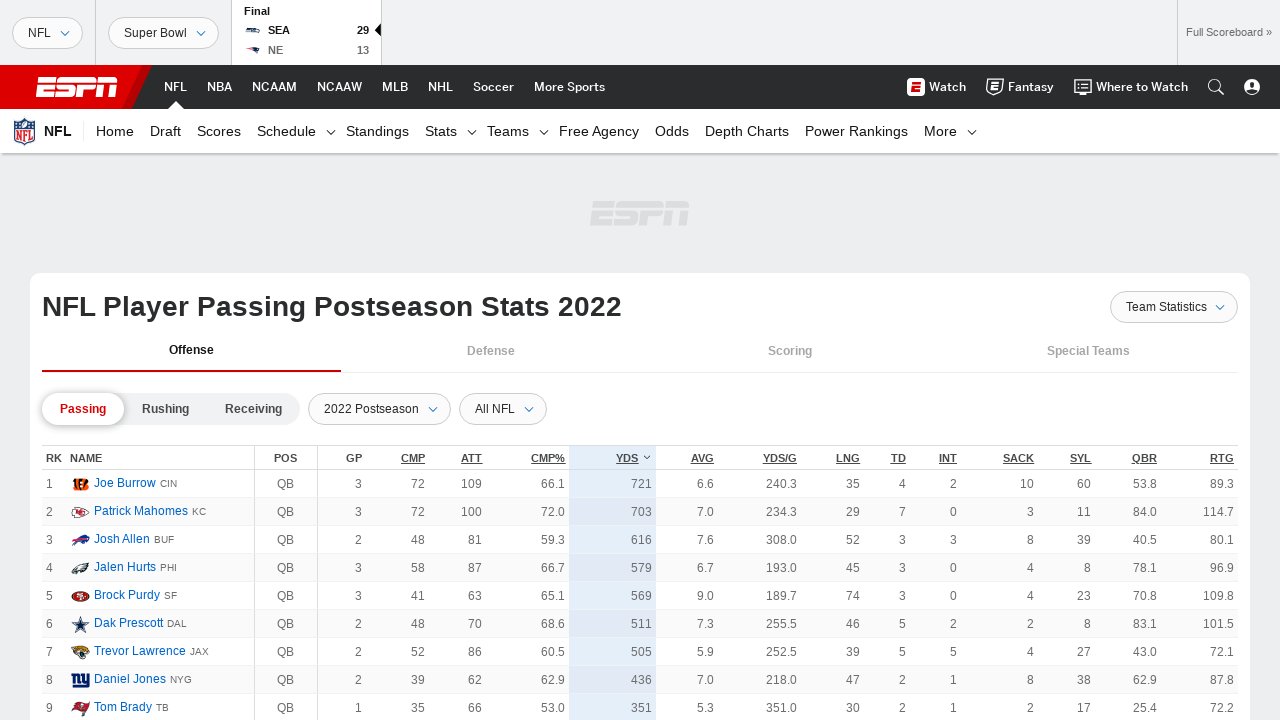

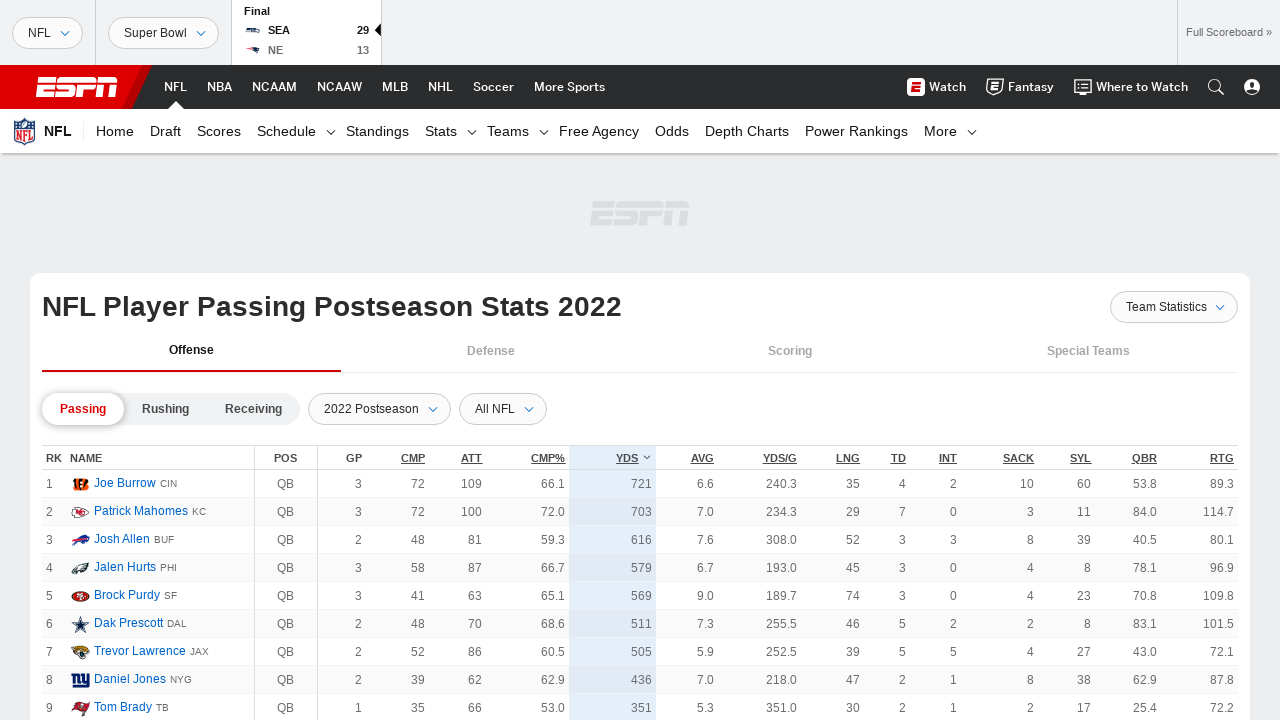